Navigates to the ZLTI homepage and verifies that anchor links are present on the page

Starting URL: https://www.zlti.com/

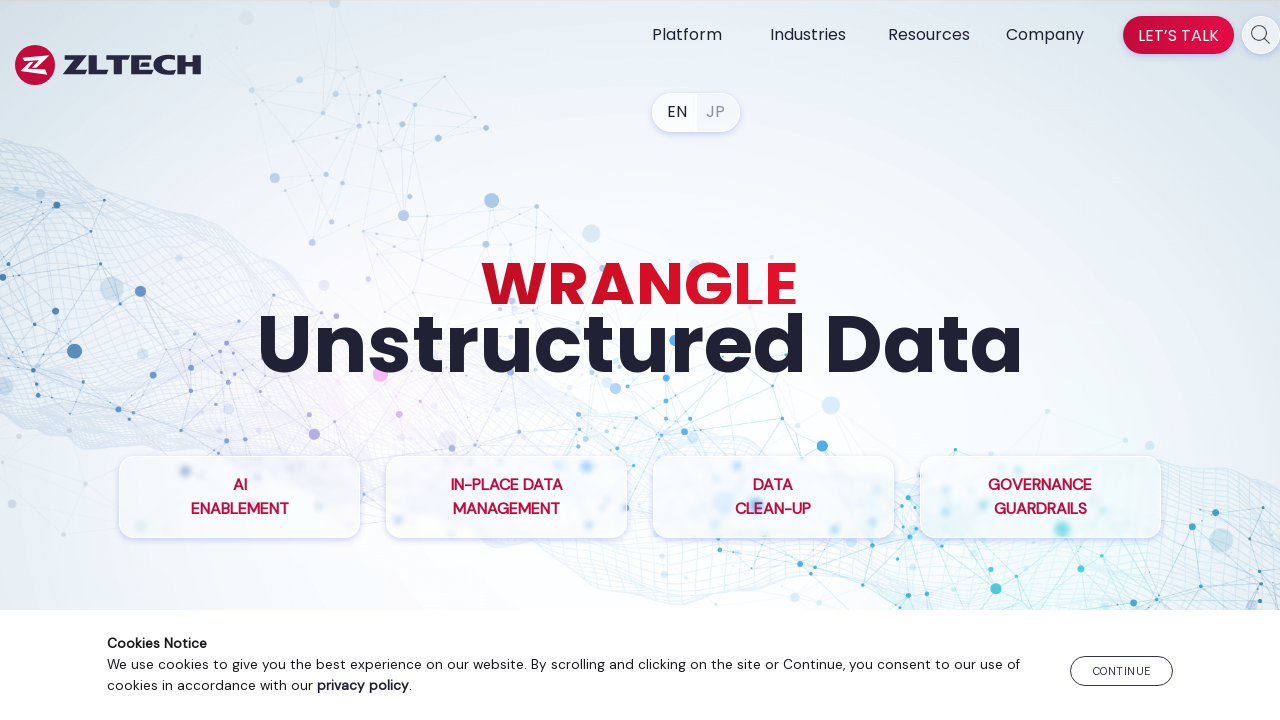

Navigated to ZLTI homepage at https://www.zlti.com/
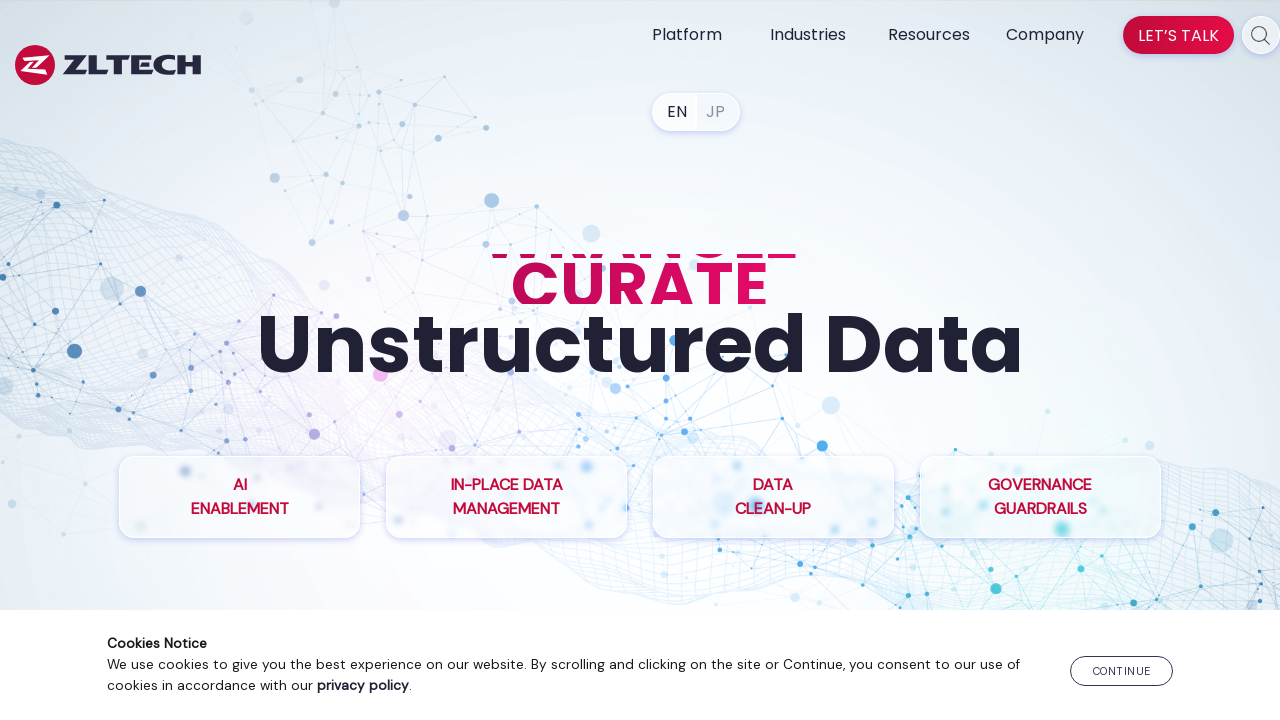

Page fully loaded (networkidle state reached)
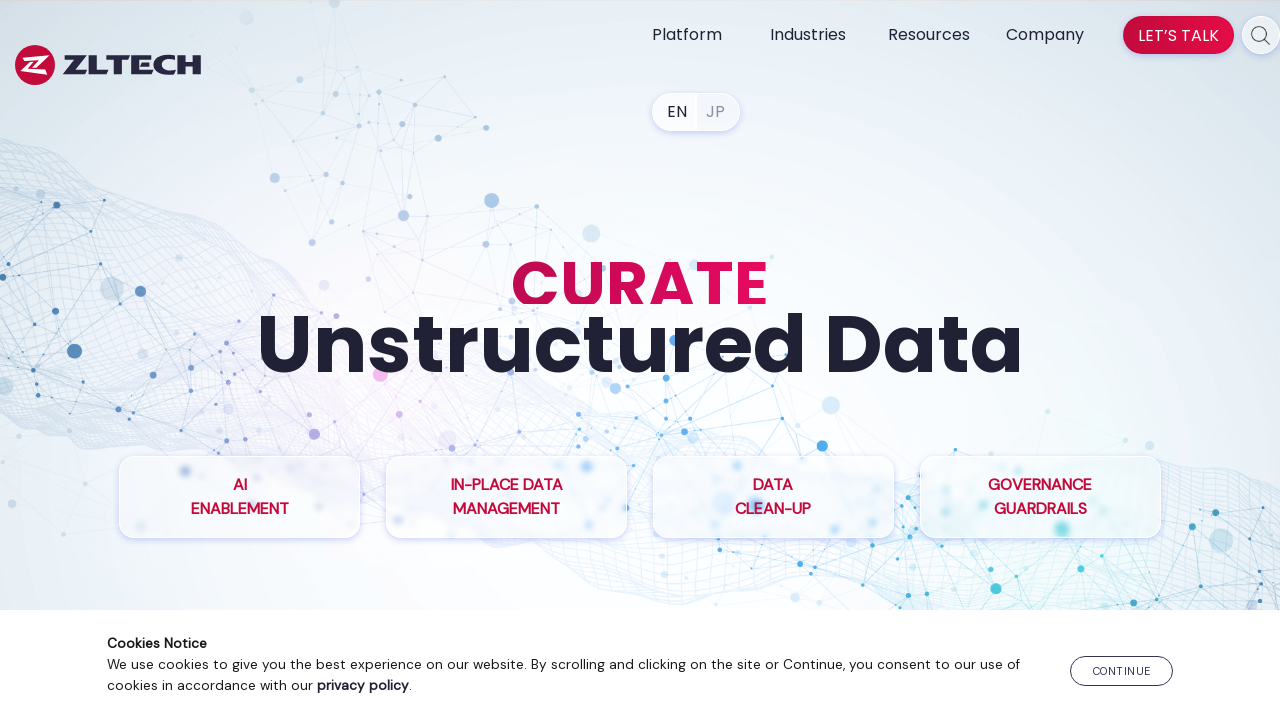

Anchor links are present on the page
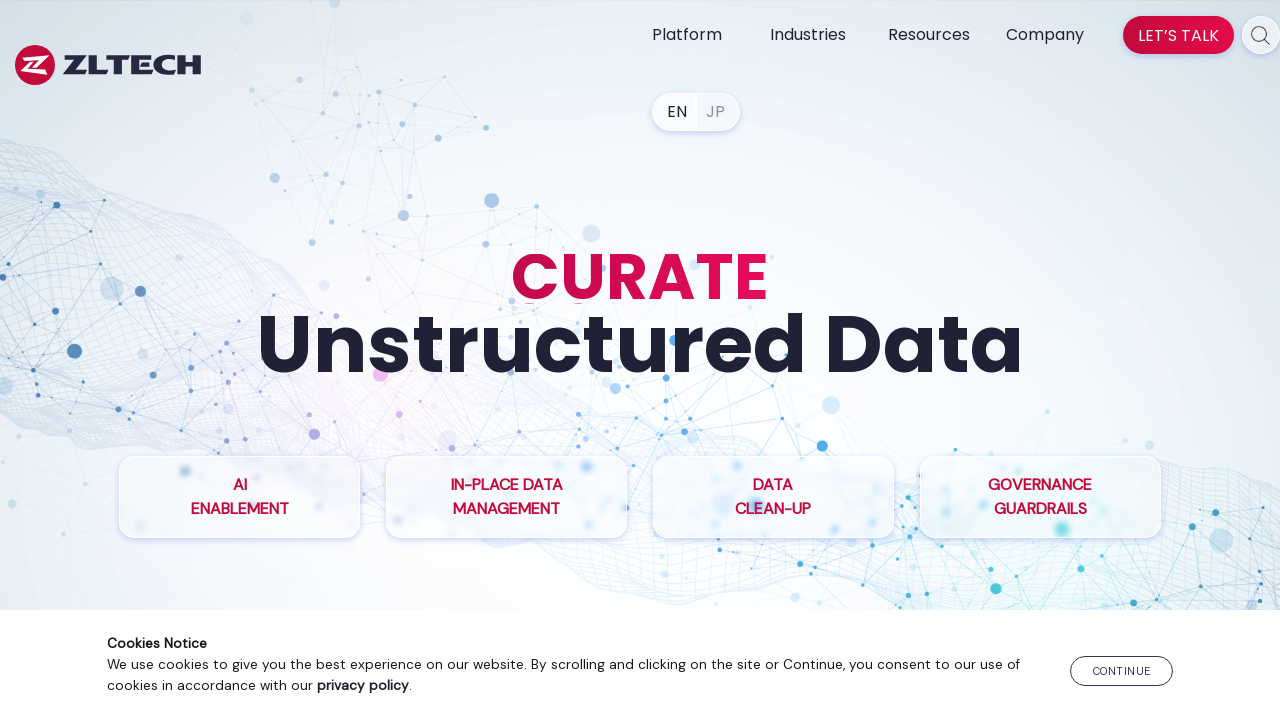

Retrieved all anchor links from page (found 79 links)
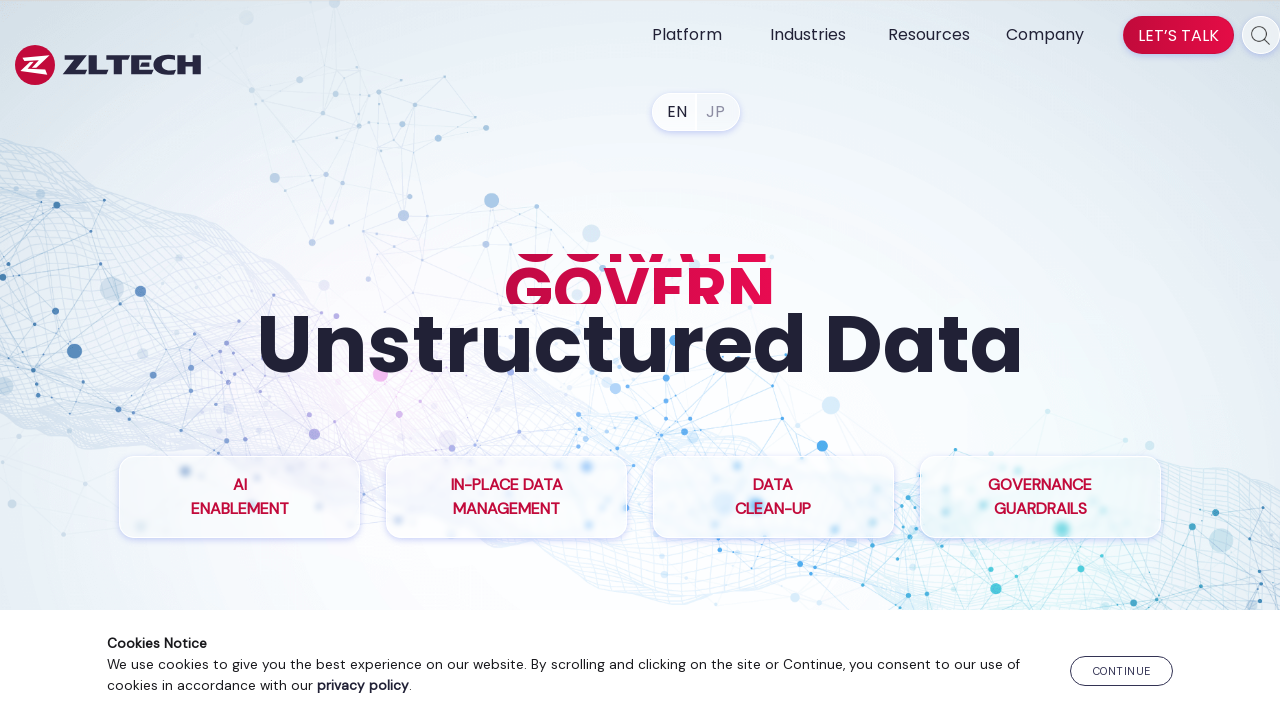

Assertion passed: anchor links are present on the ZLTI homepage
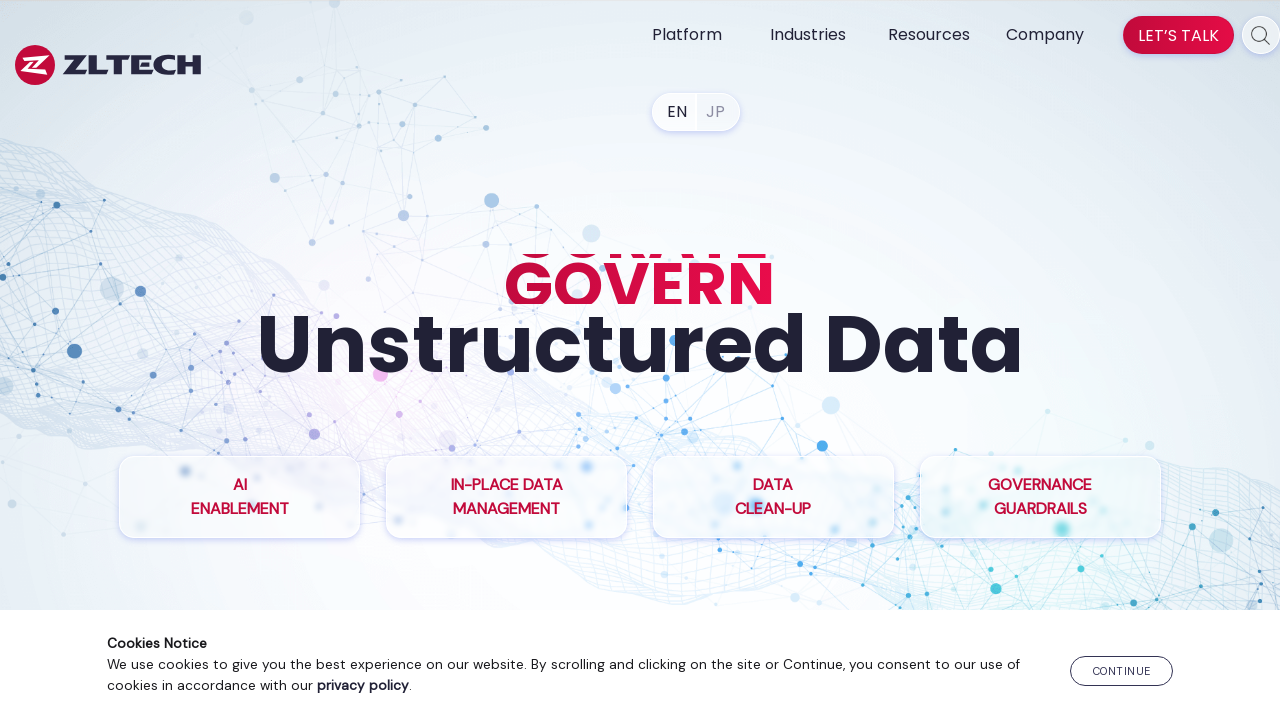

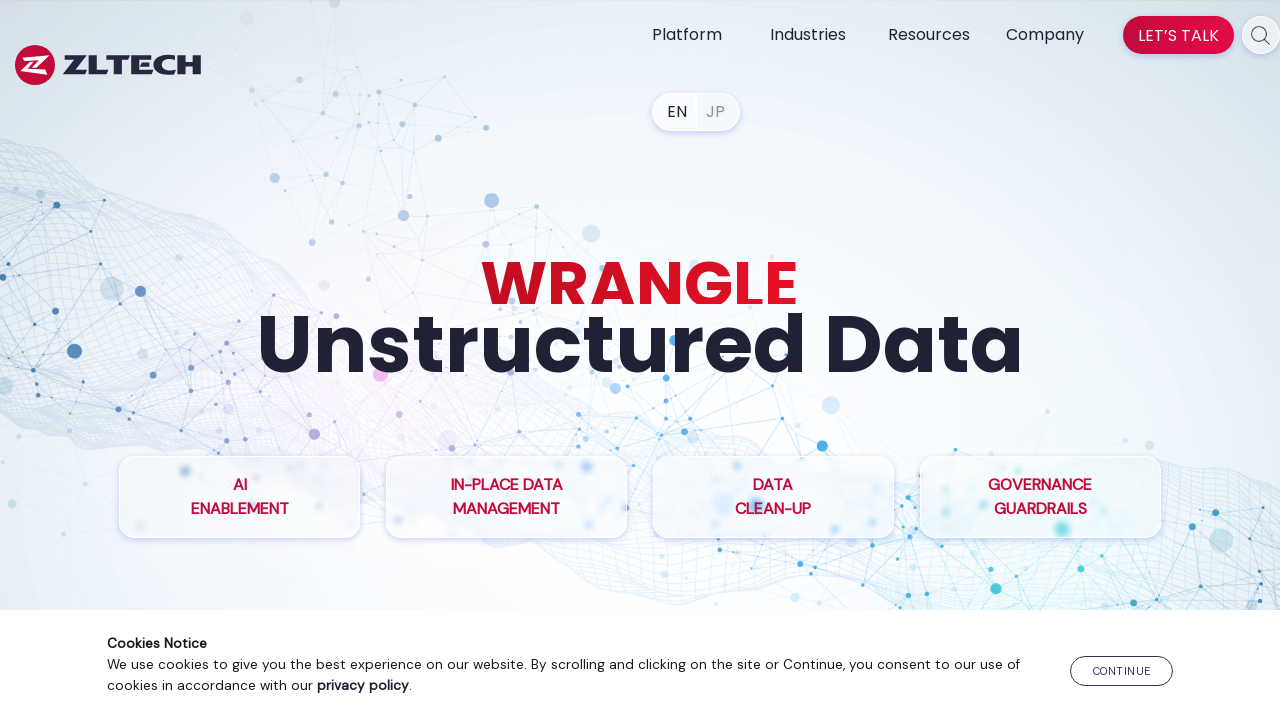